Tests a math quiz form by reading two numbers from the page, calculating their sum, selecting the correct answer from a dropdown, and submitting the form.

Starting URL: http://suninjuly.github.io/selects1.html

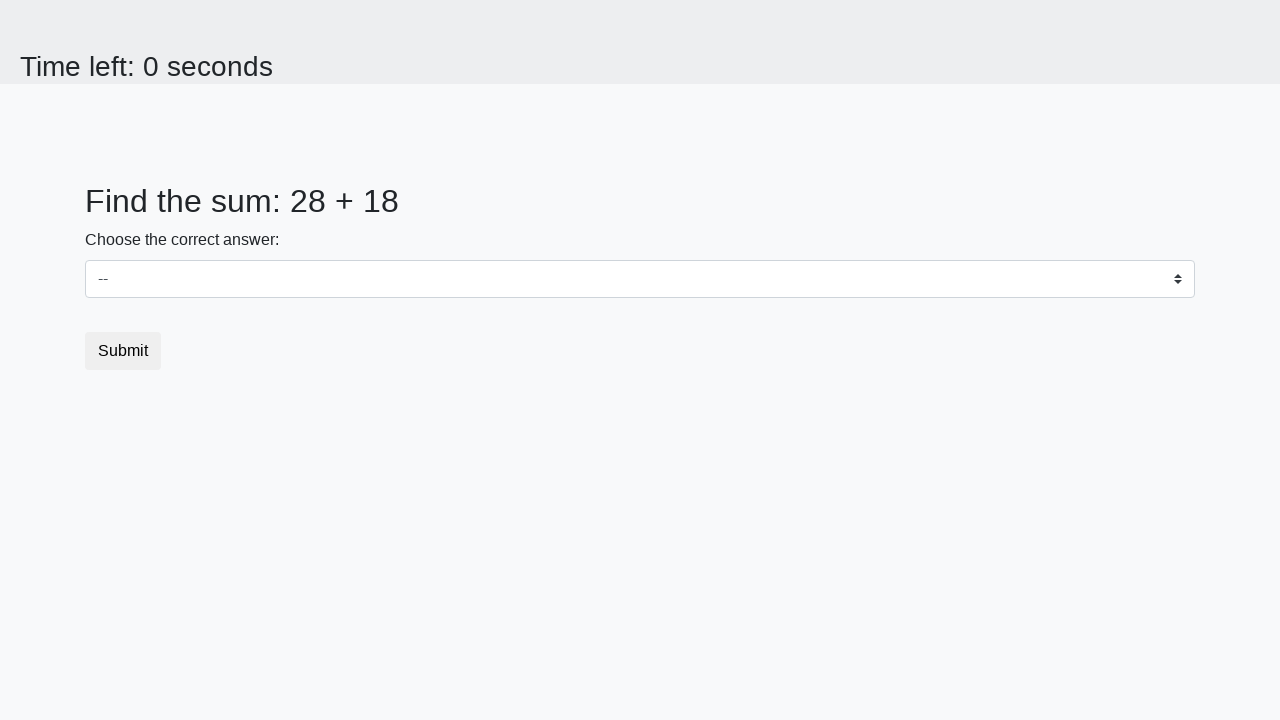

Read first number from #num1 element
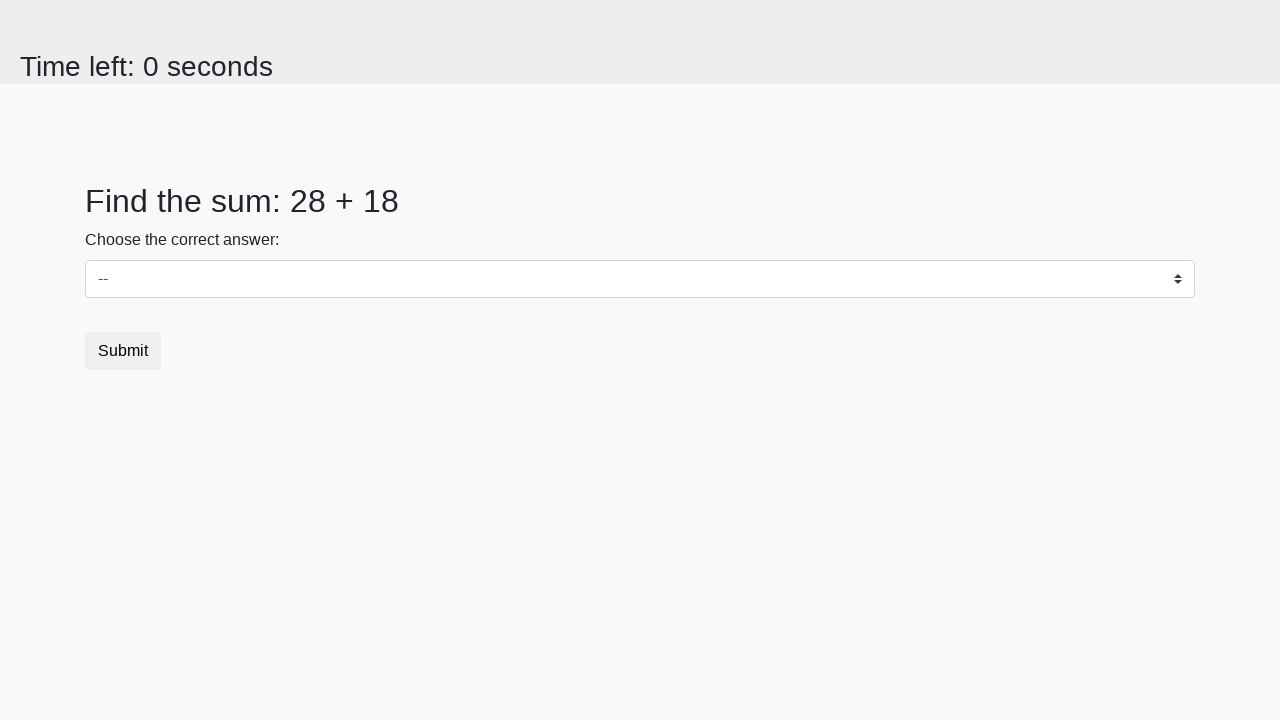

Read second number from #num2 element
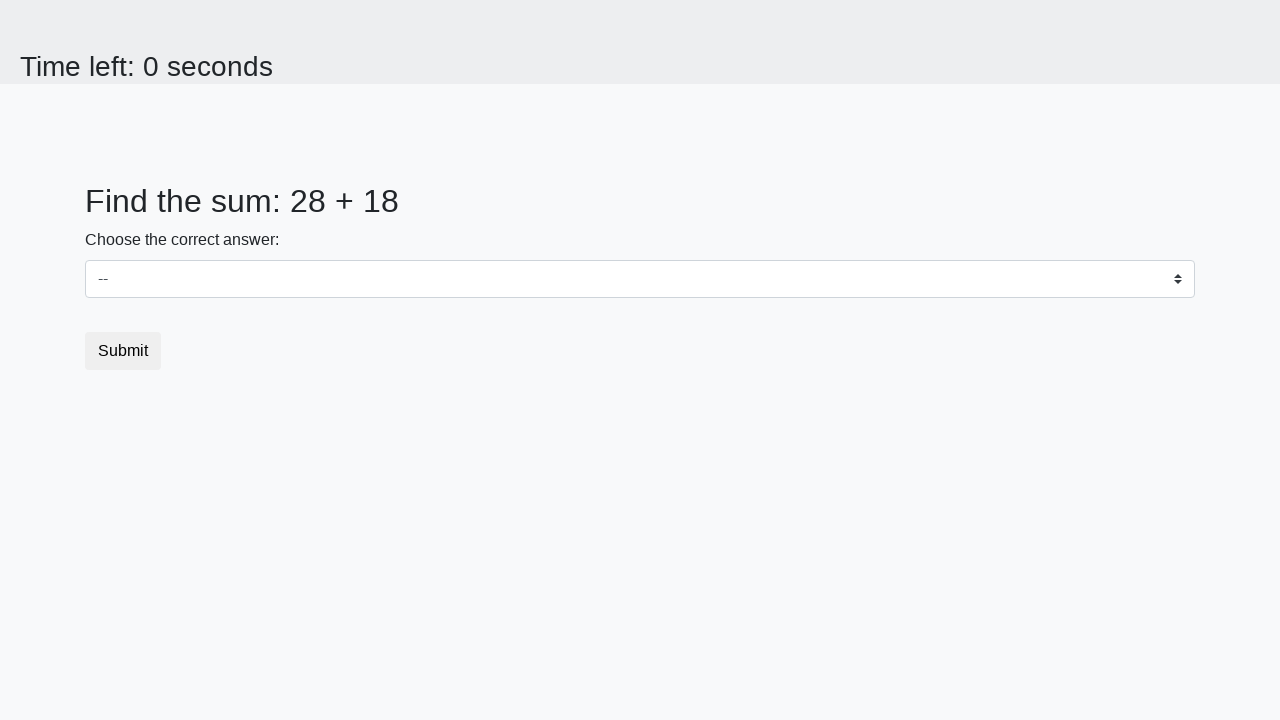

Calculated sum: 28 + 18 = 46
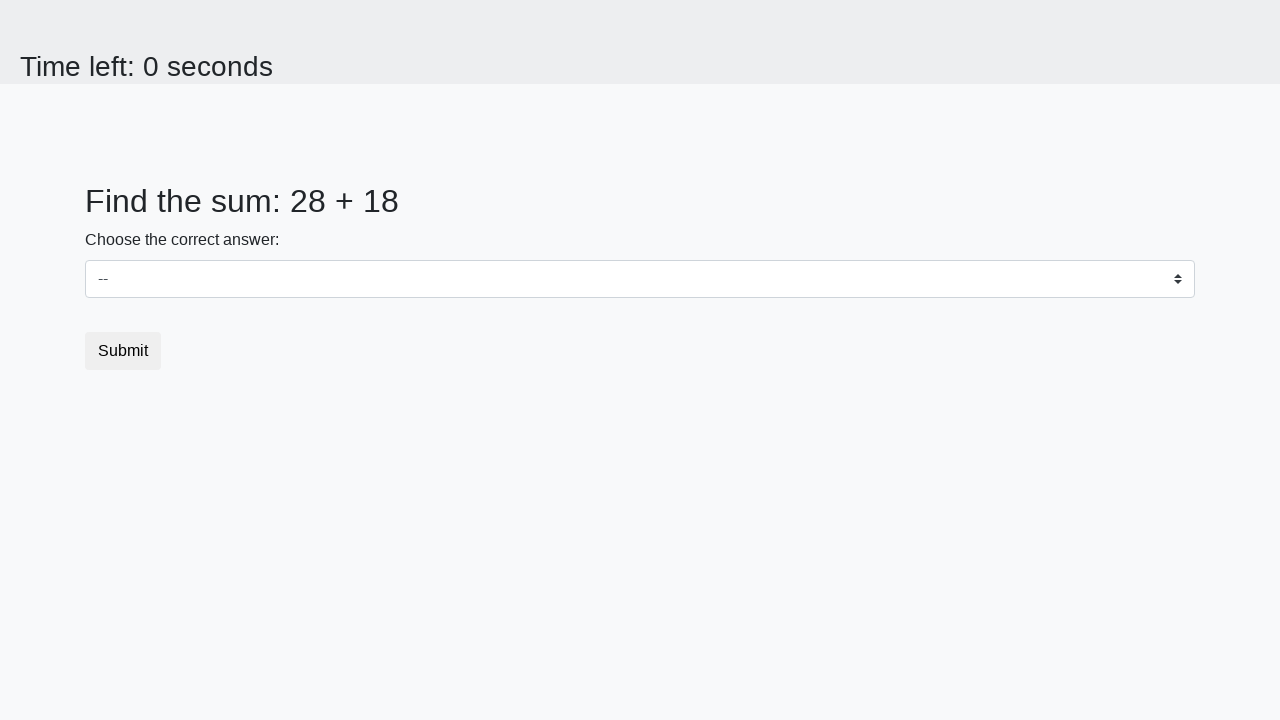

Selected answer 46 from dropdown on #dropdown
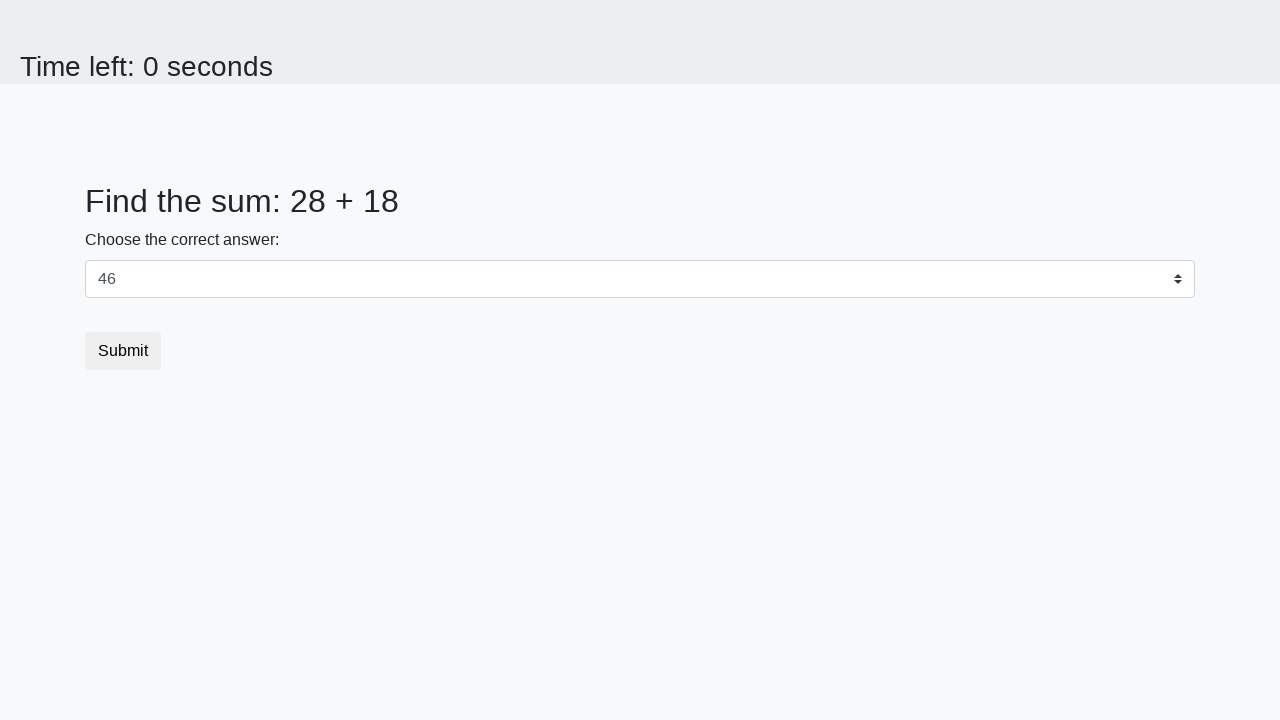

Clicked submit button to submit form at (123, 351) on button[type='submit']
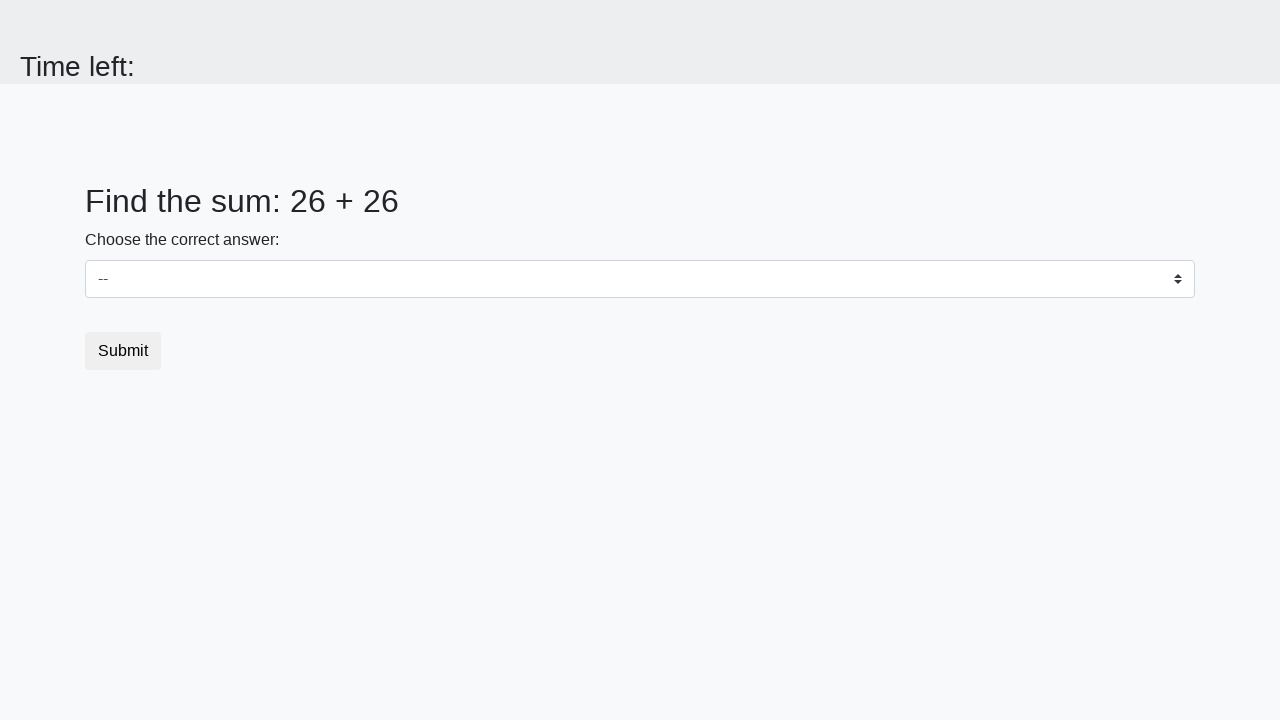

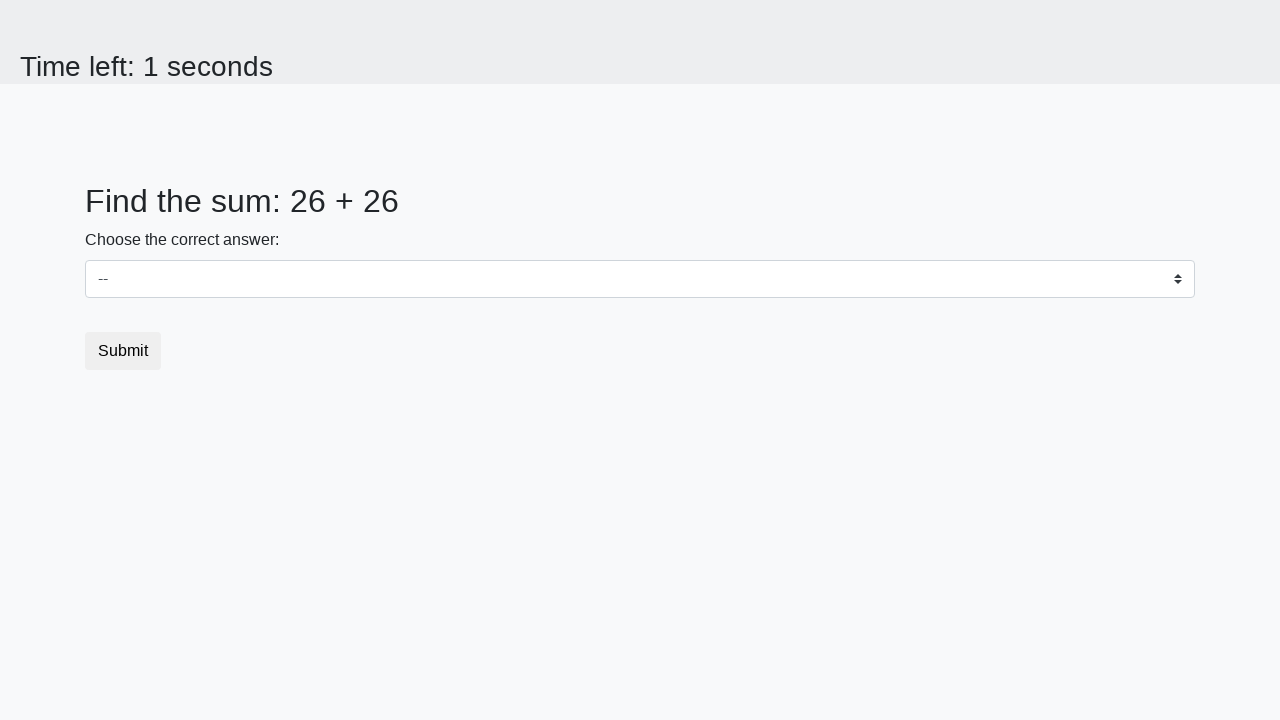